Tests different JavaScript scrolling methods on a webpage by performing multiple scroll operations at various positions

Starting URL: https://www.softwaretestingmaterial.com

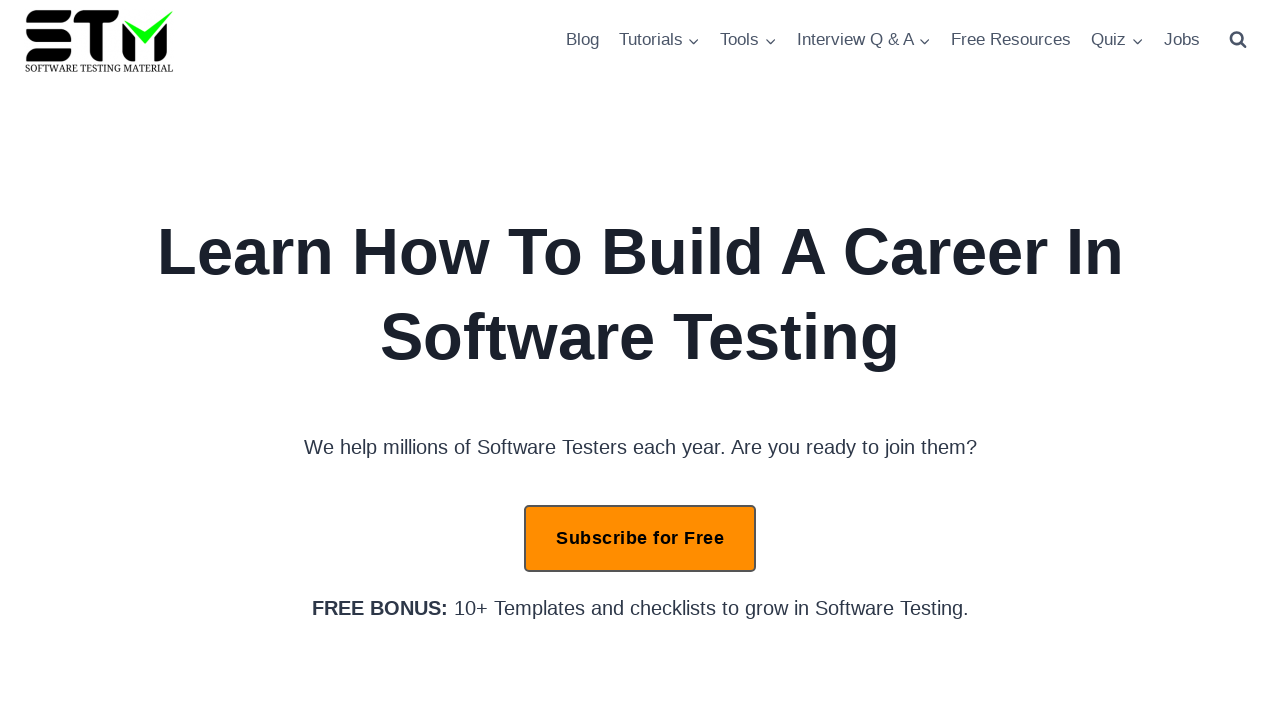

Scrolled down by 250 pixels using window.scrollBy()
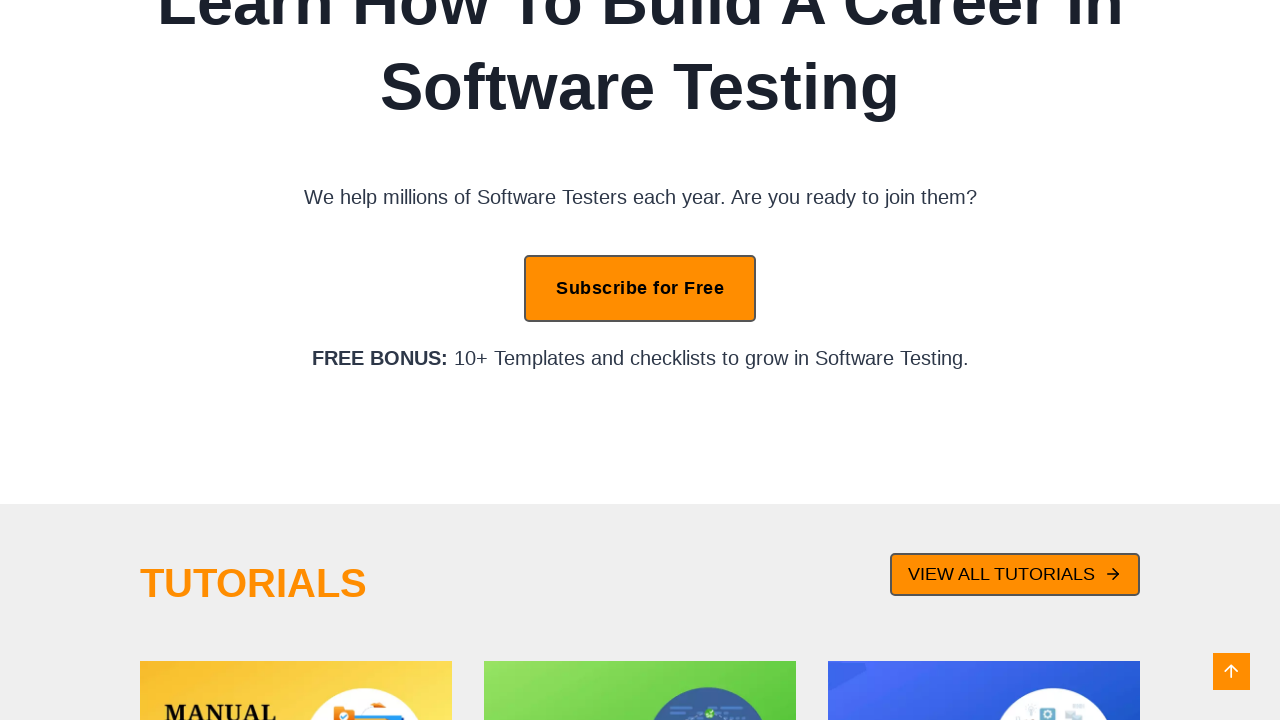

Waited 3 seconds after scrollBy operation
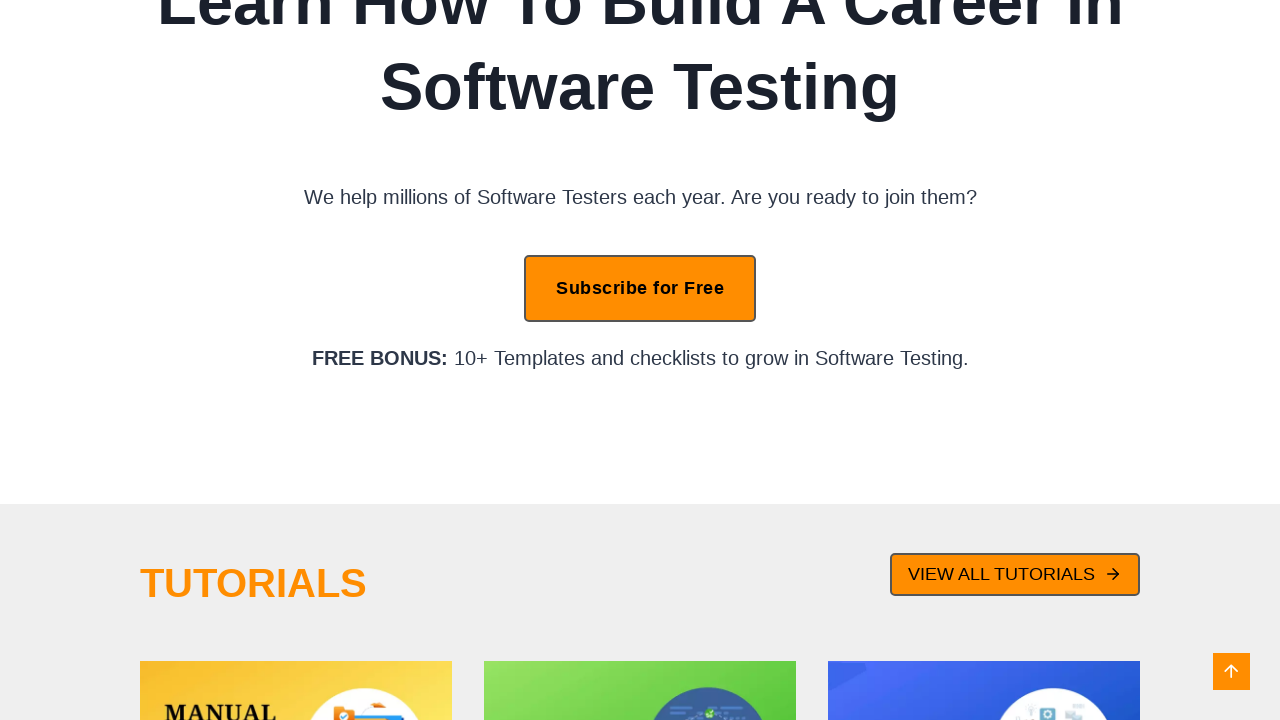

Scrolled to position (250, 500) using window.scroll()
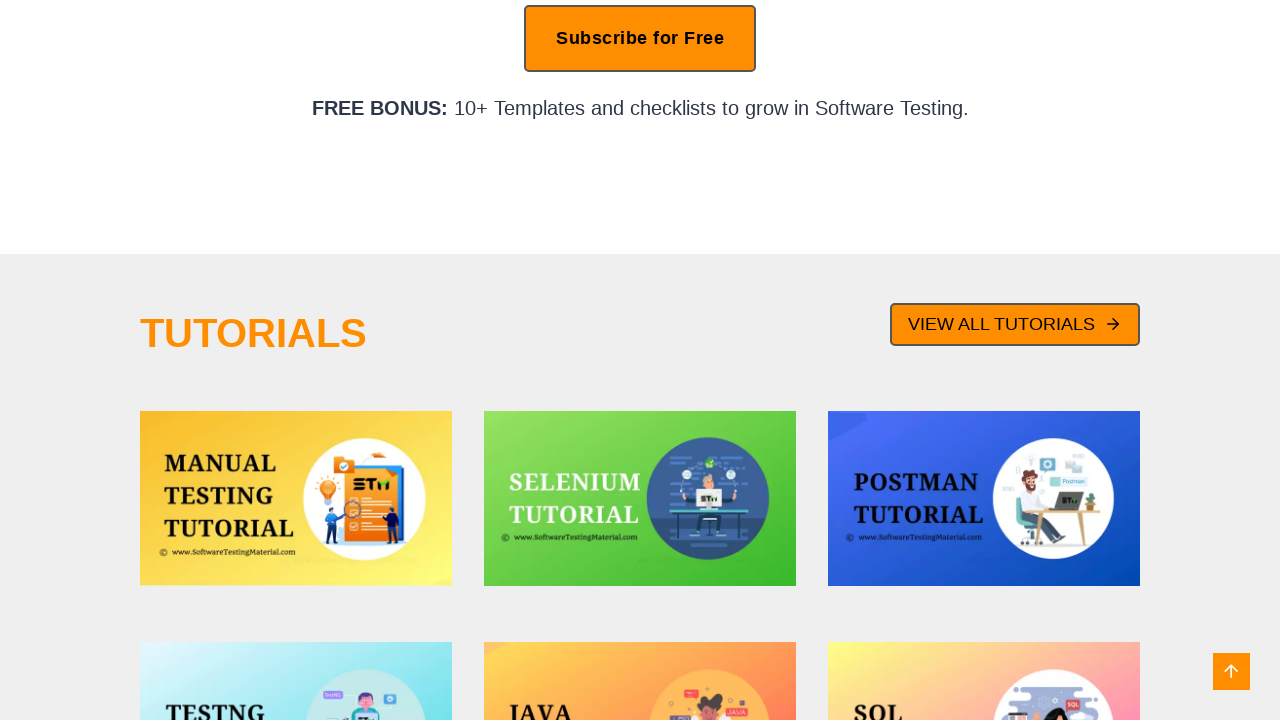

Waited 3 seconds after scroll operation
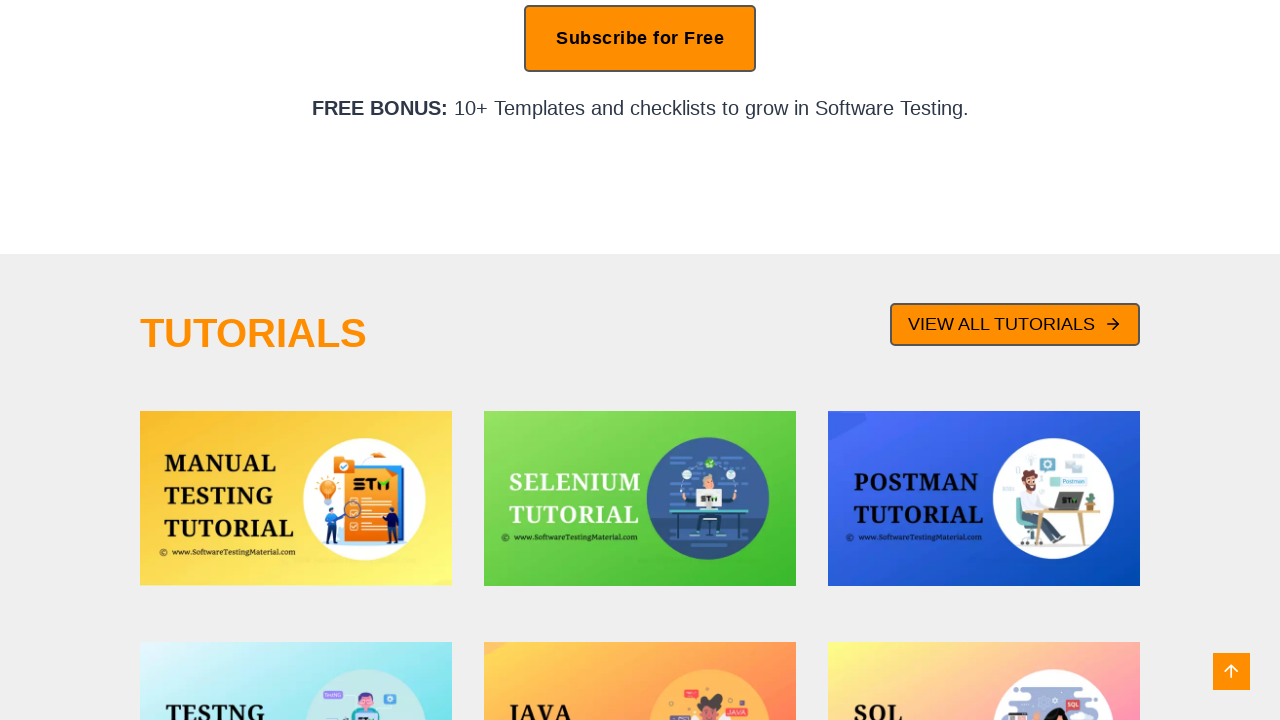

Scrolled to position (500, 750) using window.scrollTo()
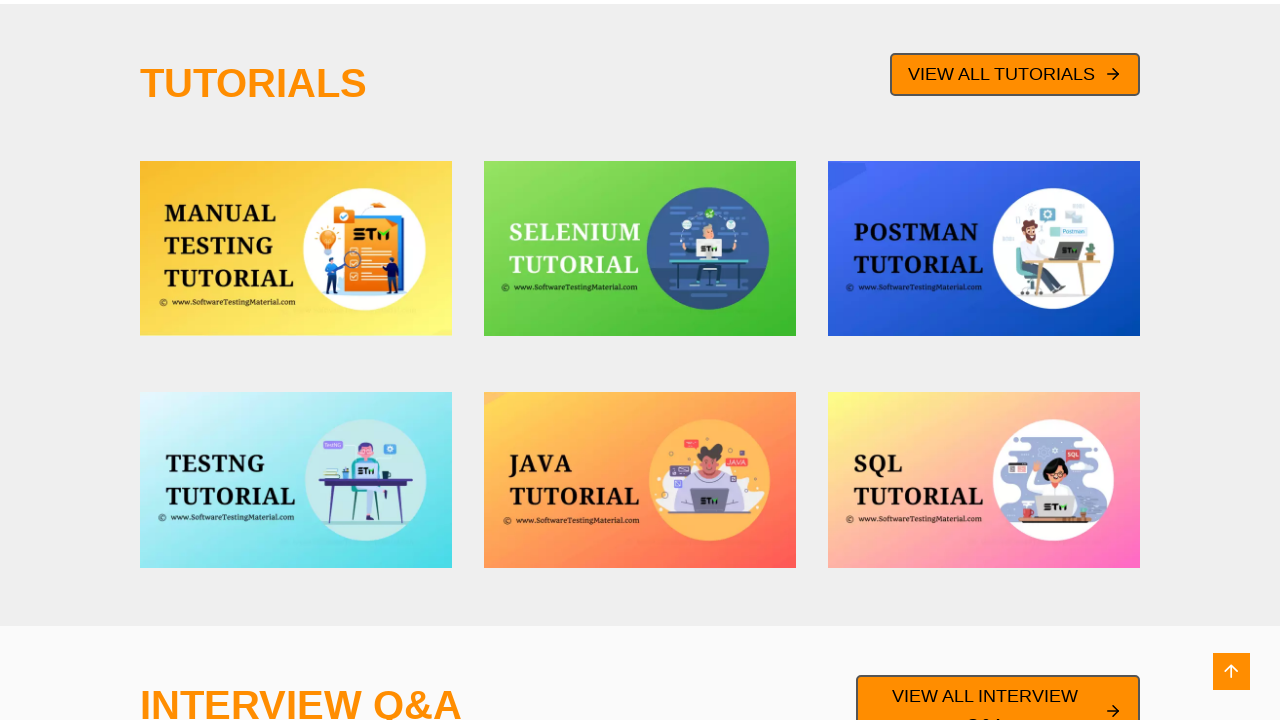

Waited 3 seconds after scrollTo operation
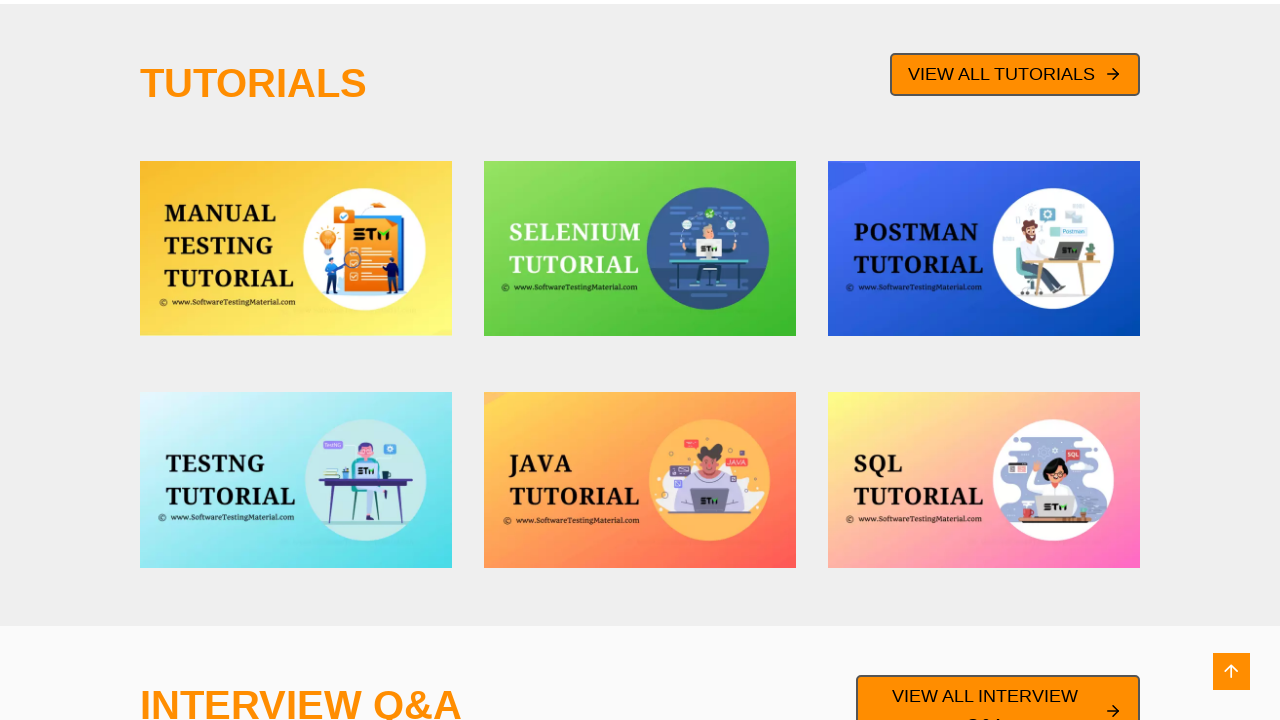

Scrolled to bottom of page using window.scrollBy() with document.body.scrollHeight
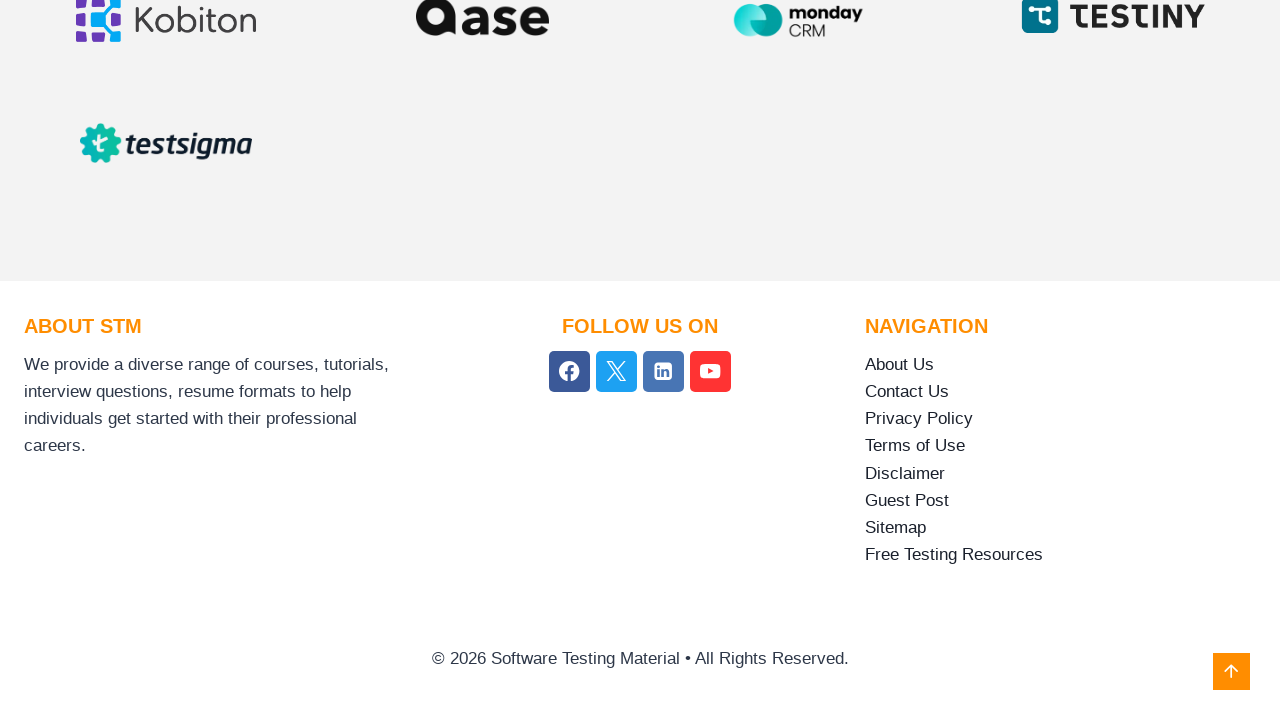

Waited 3 seconds after scrolling to bottom
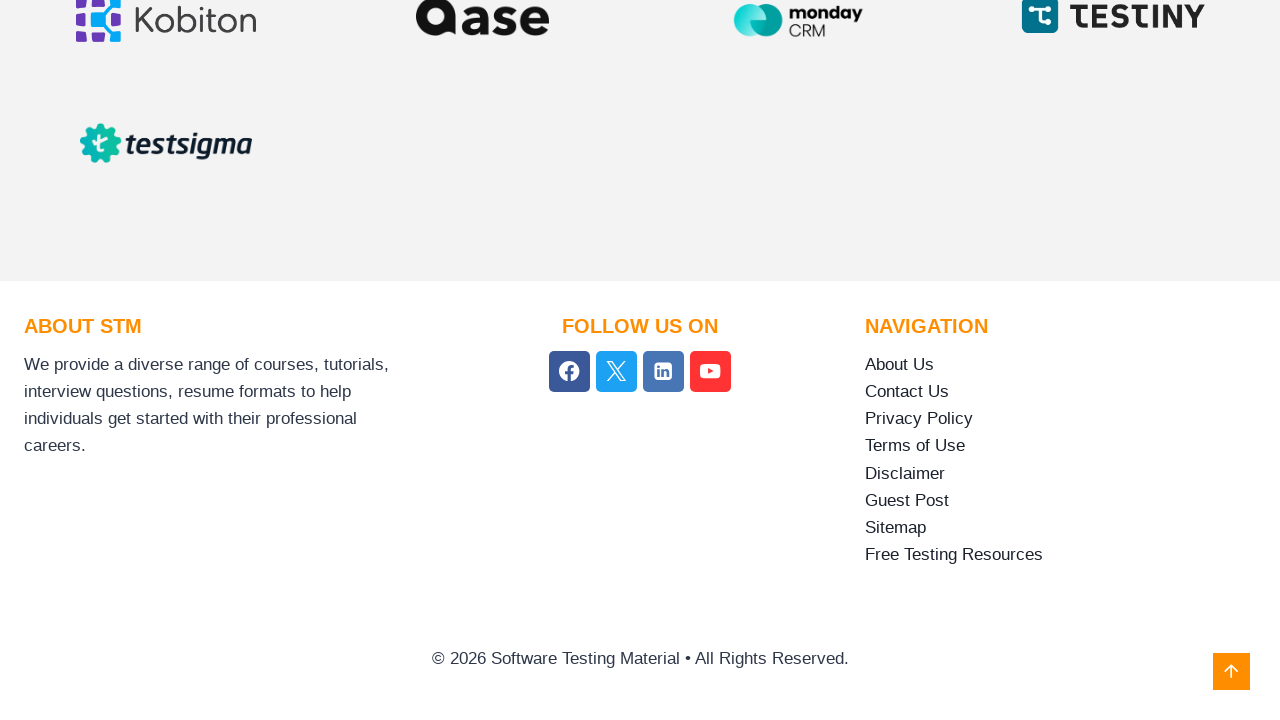

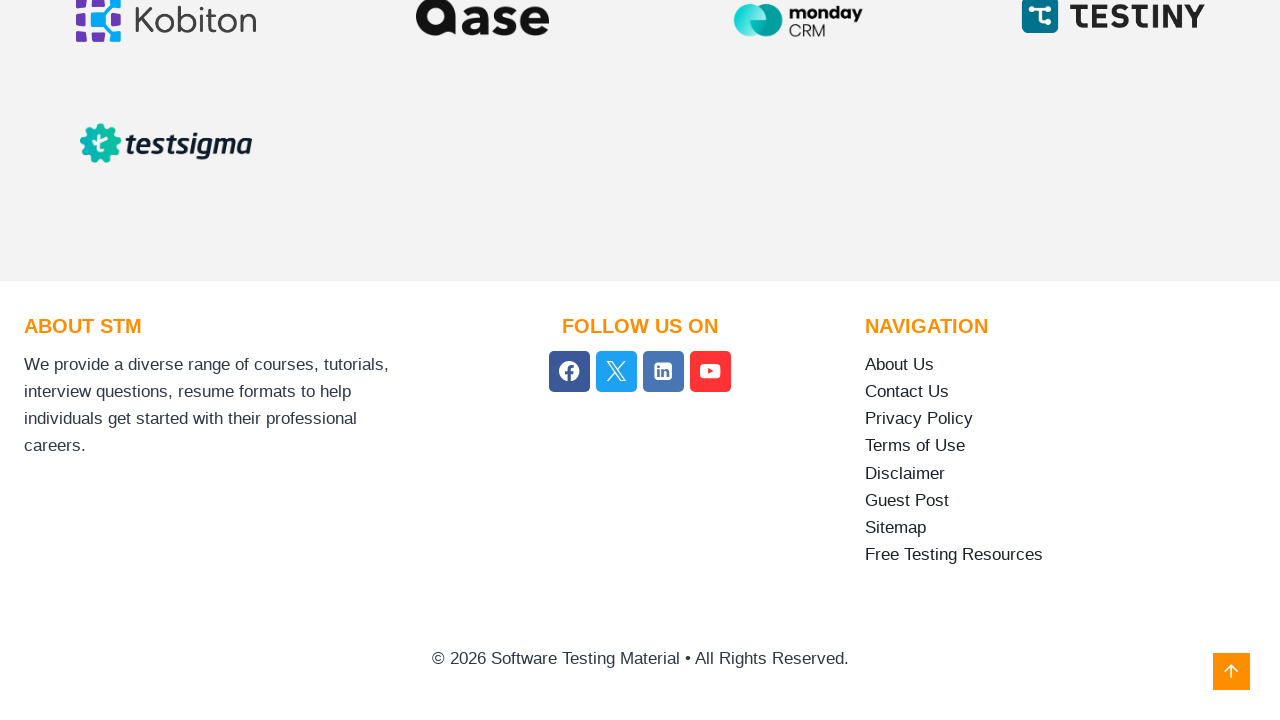